Navigates to the world clock page and verifies that the dynamic web table with time zone information is loaded and contains data rows.

Starting URL: https://www.timeanddate.com/worldclock/

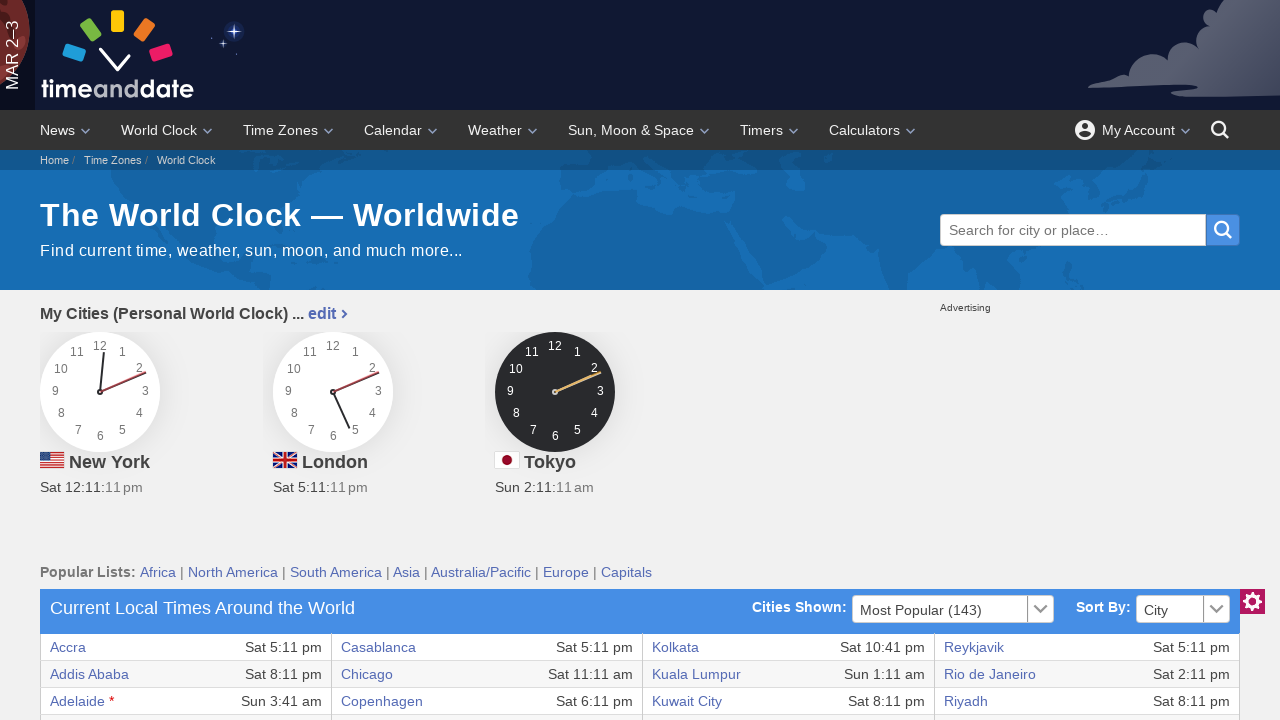

Waited for world clock table to be visible
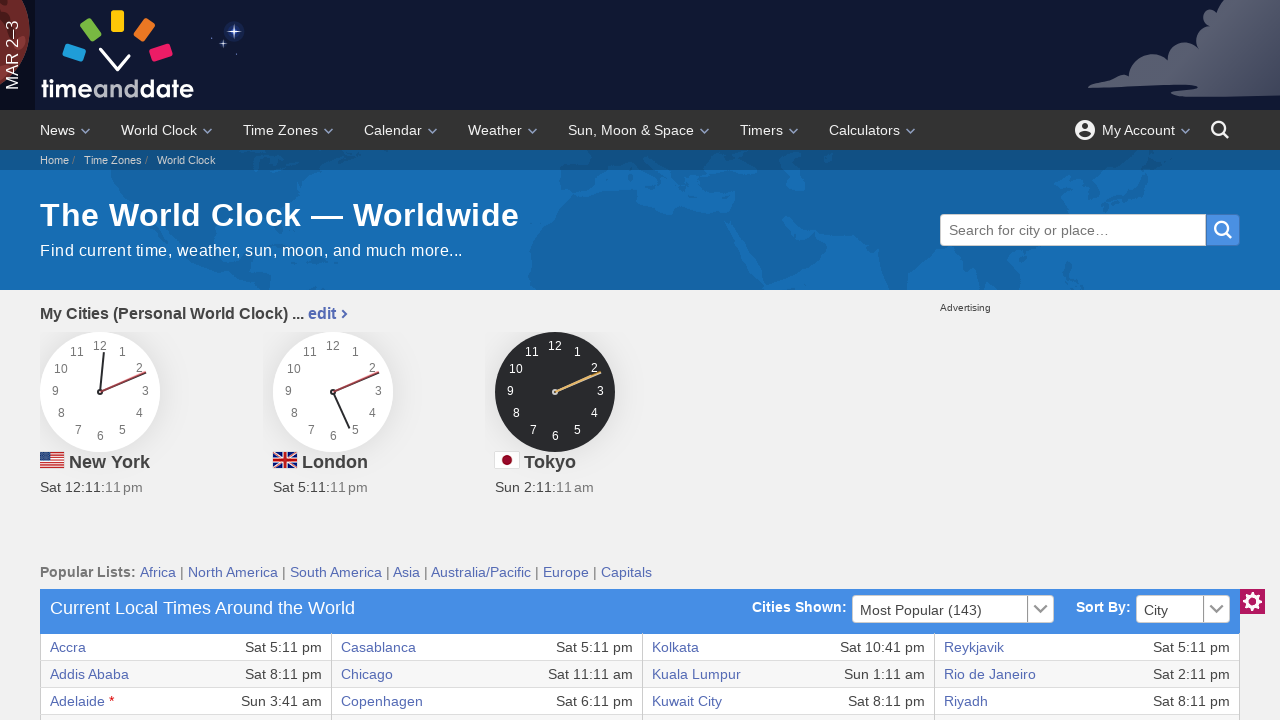

Waited for table rows with data to load
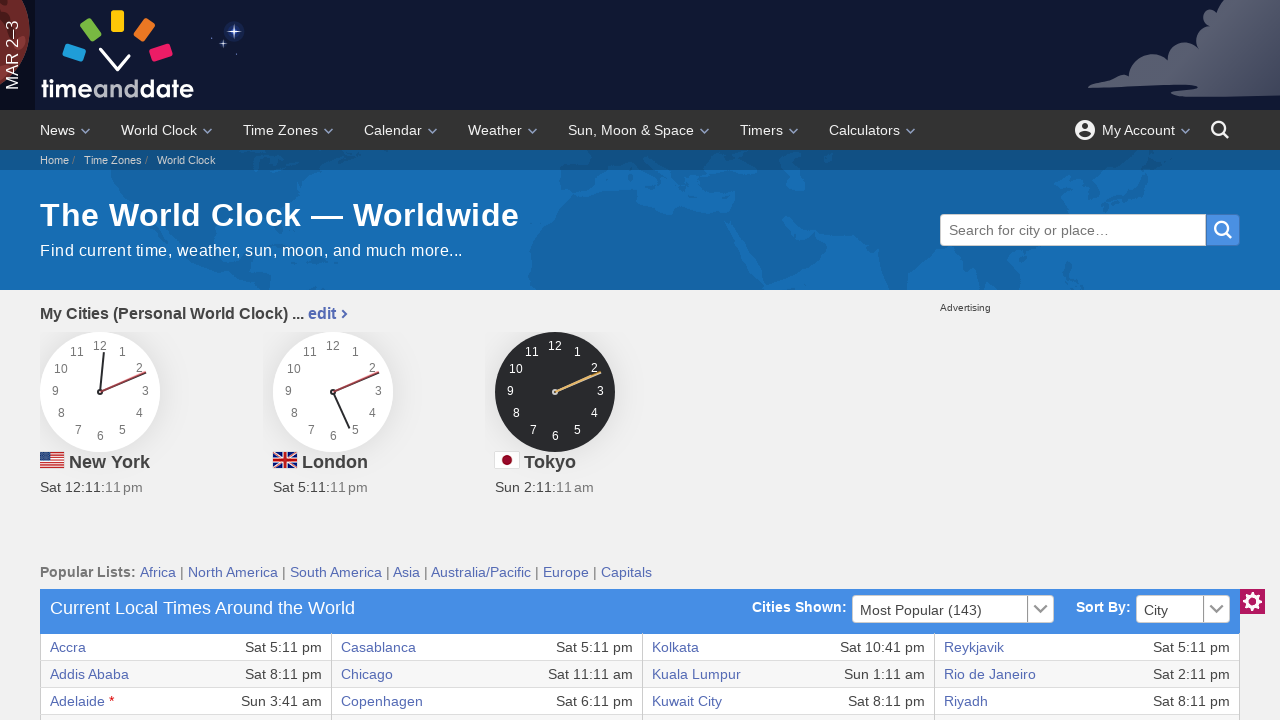

Located all table rows in the world clock
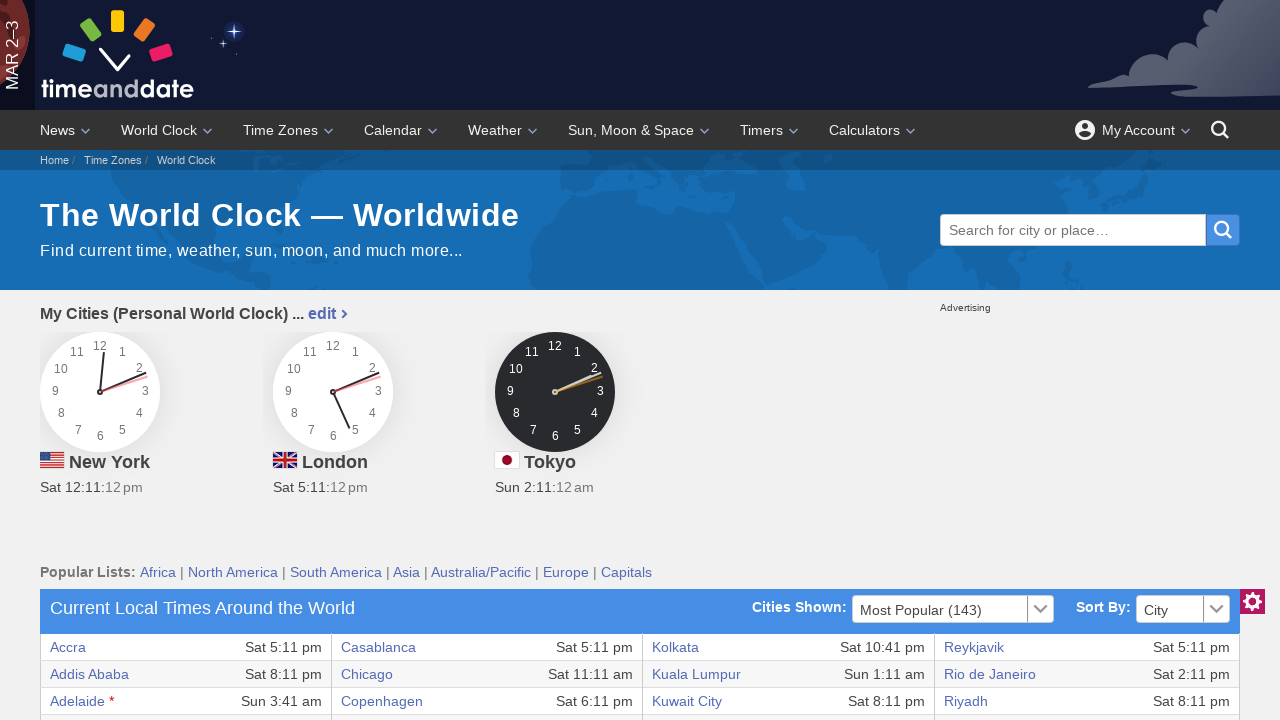

Verified that dynamic web table contains data rows
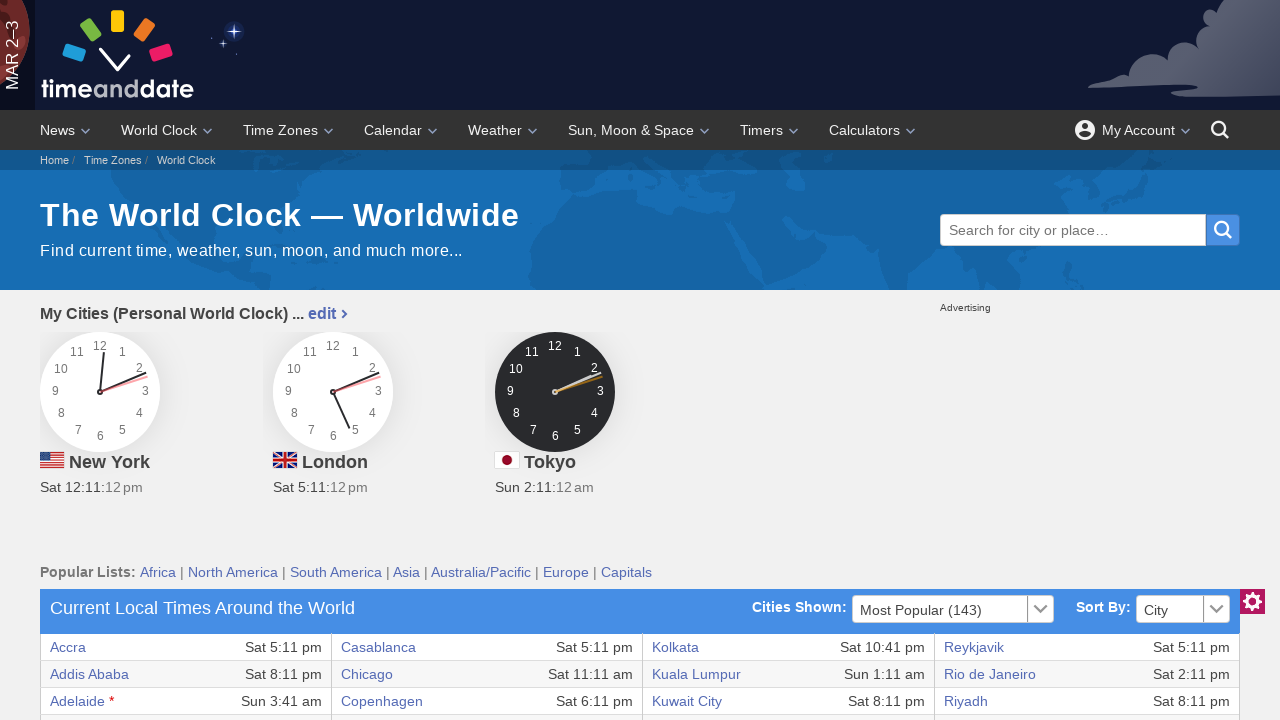

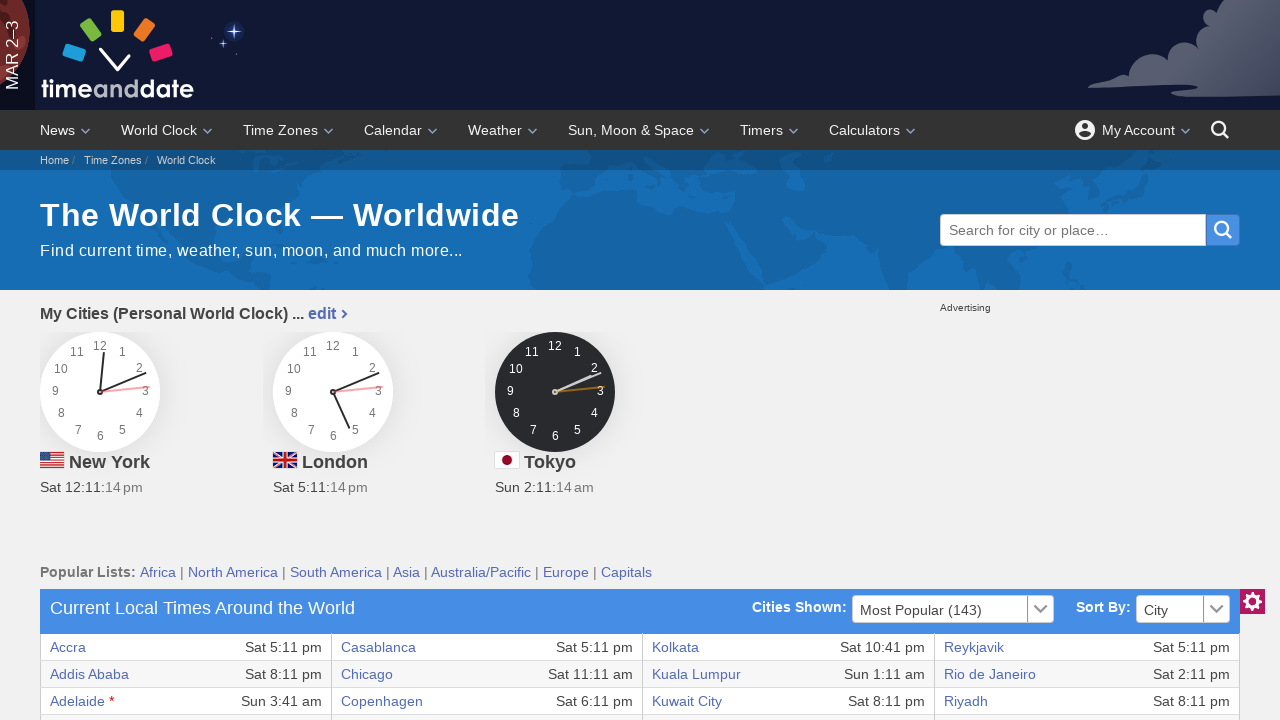